Tests an interactive challenge page by waiting for a price counter to reach 100, clicking a book button, calculating a mathematical answer based on displayed values, submitting the answer, and handling the resulting alert.

Starting URL: http://suninjuly.github.io/explicit_wait2.html

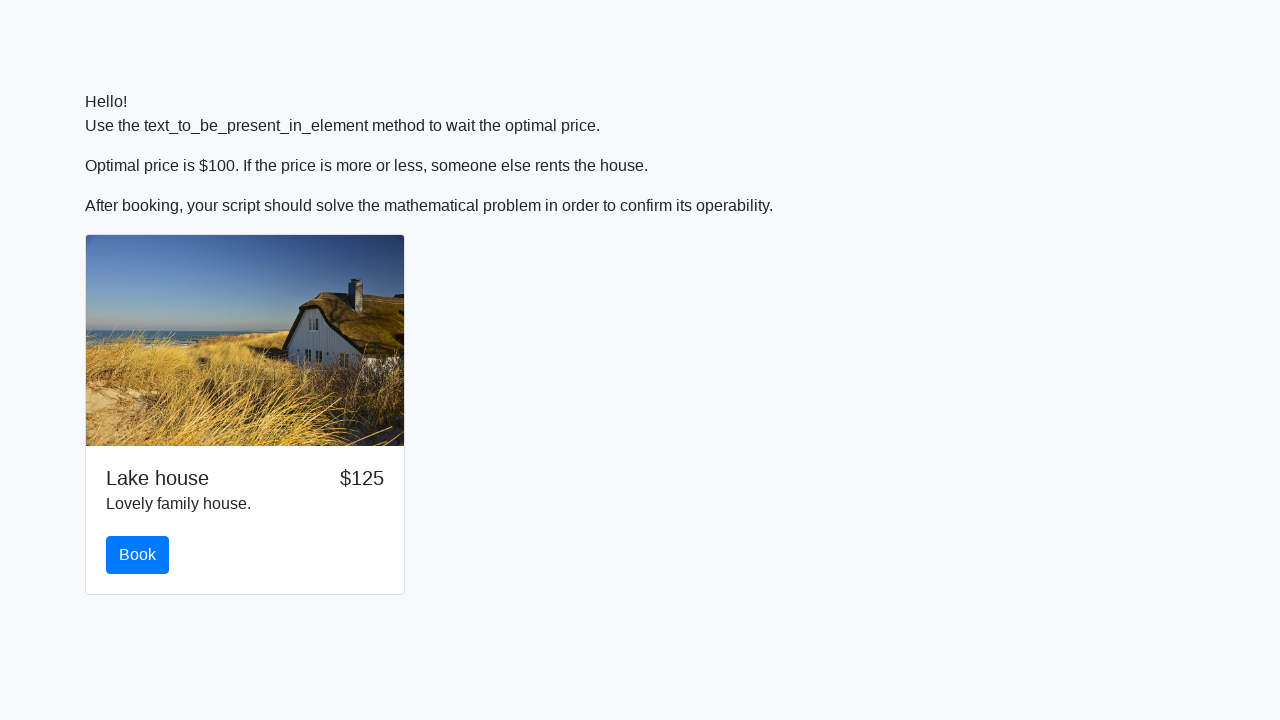

Waited for price counter to reach 100
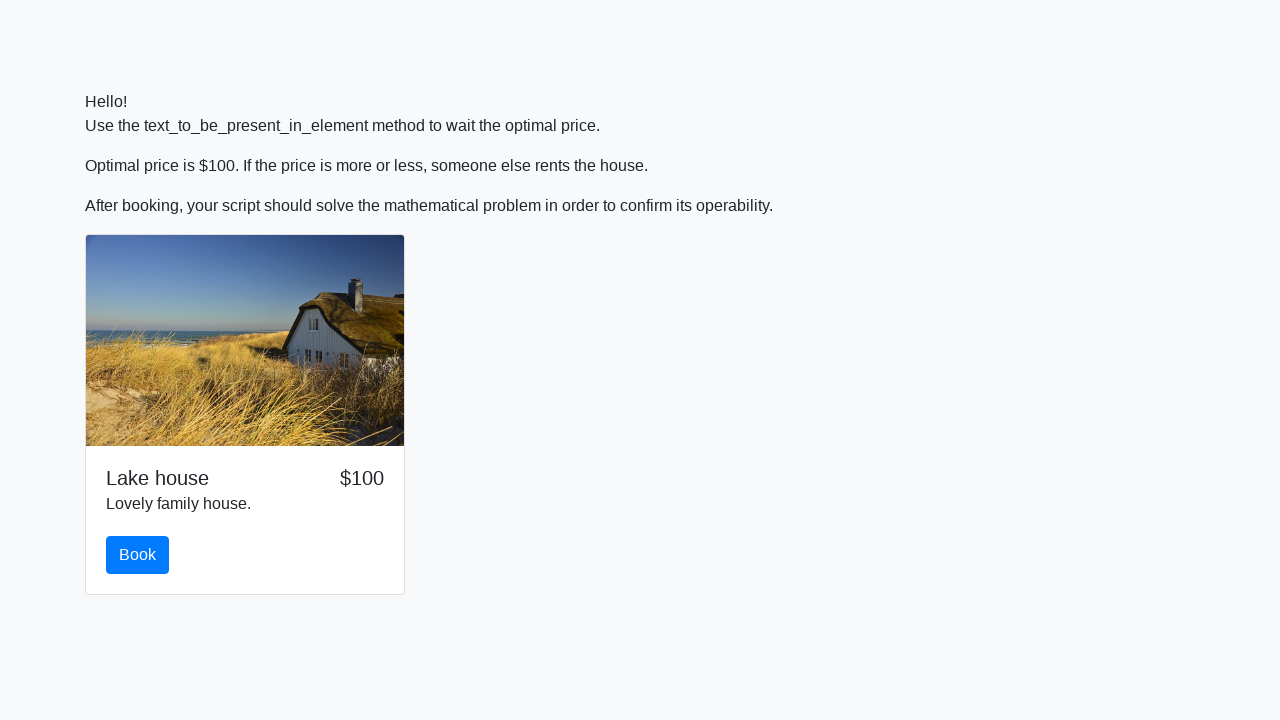

Clicked the book button at (138, 555) on .btn
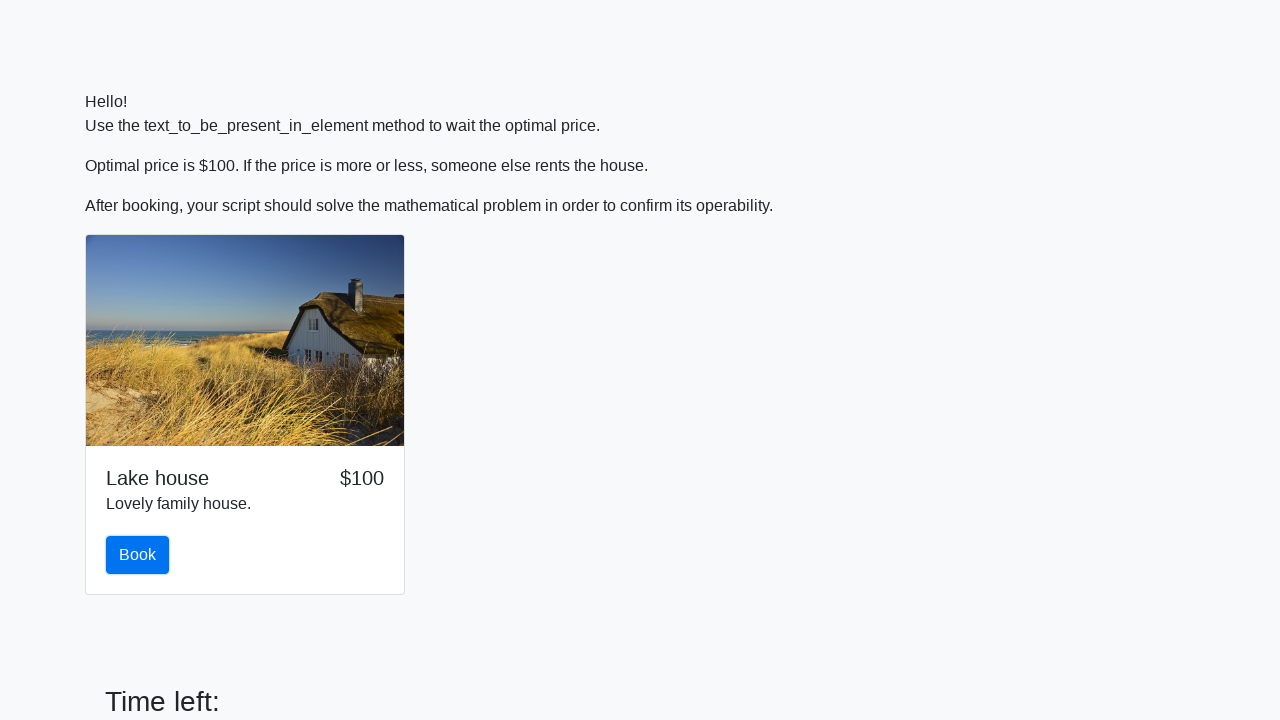

Retrieved input value: 923
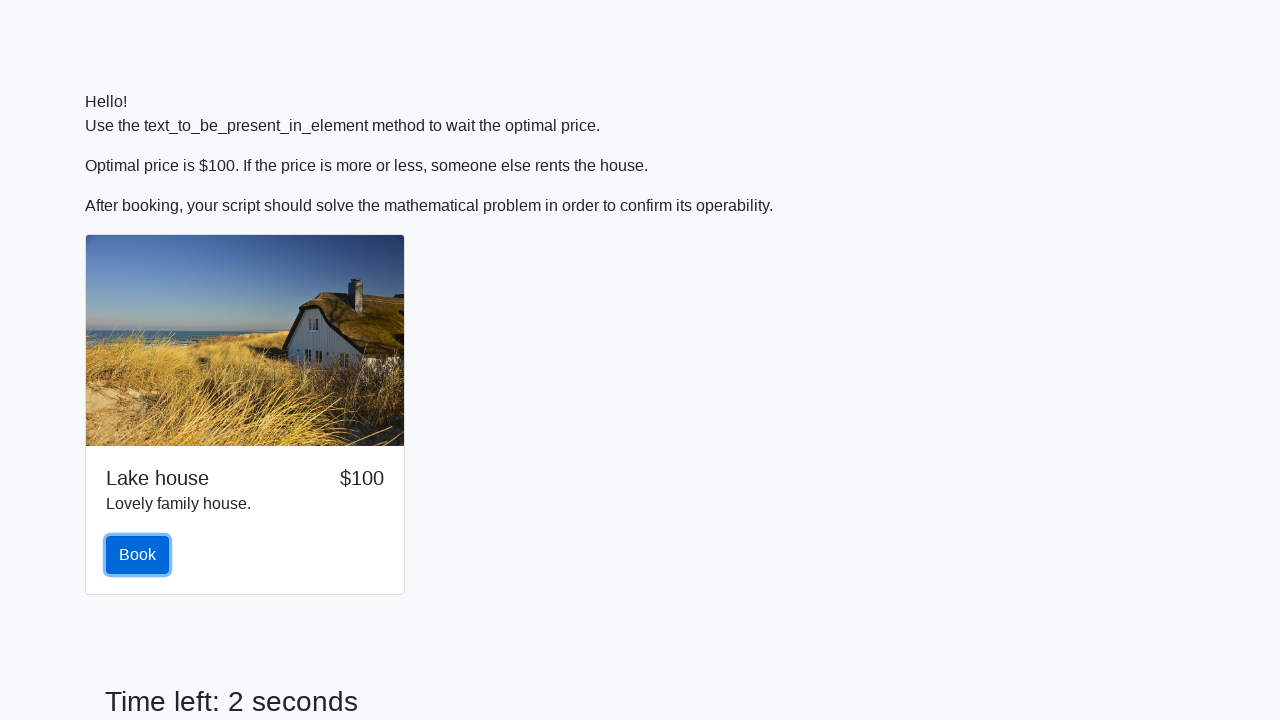

Calculated mathematical answer: 1.9534051515446198
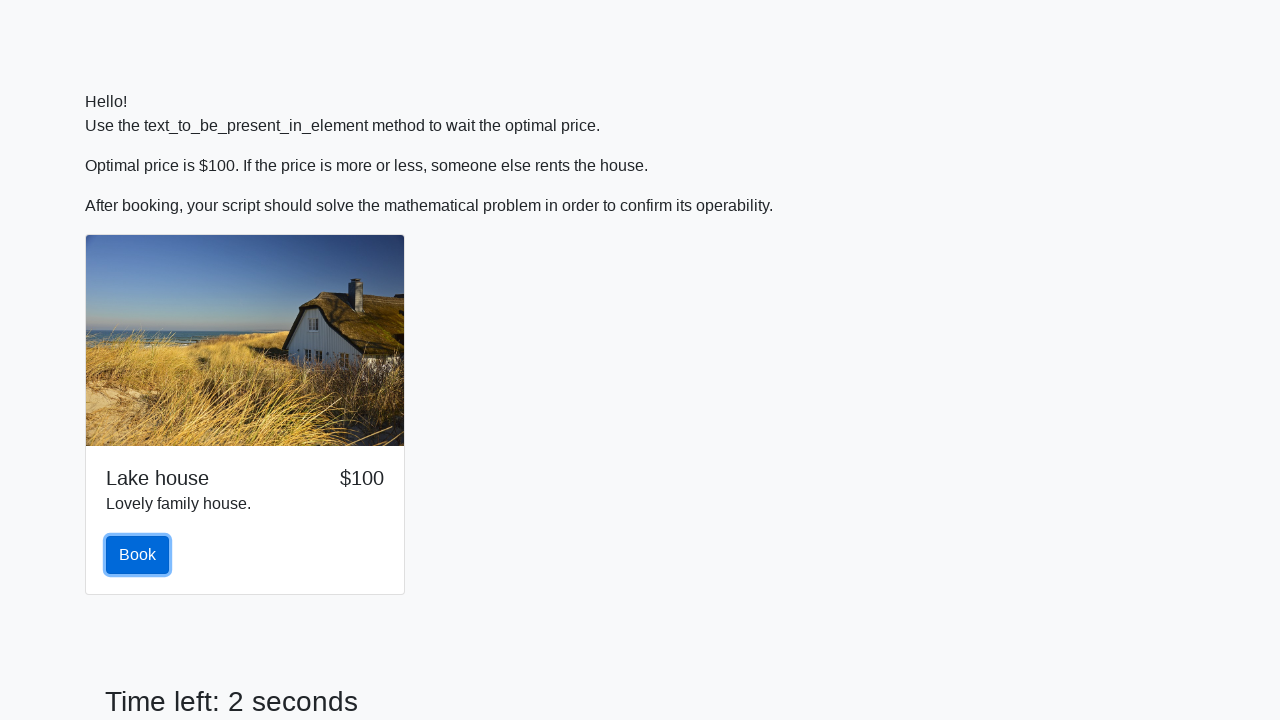

Filled answer field with calculated result on #answer
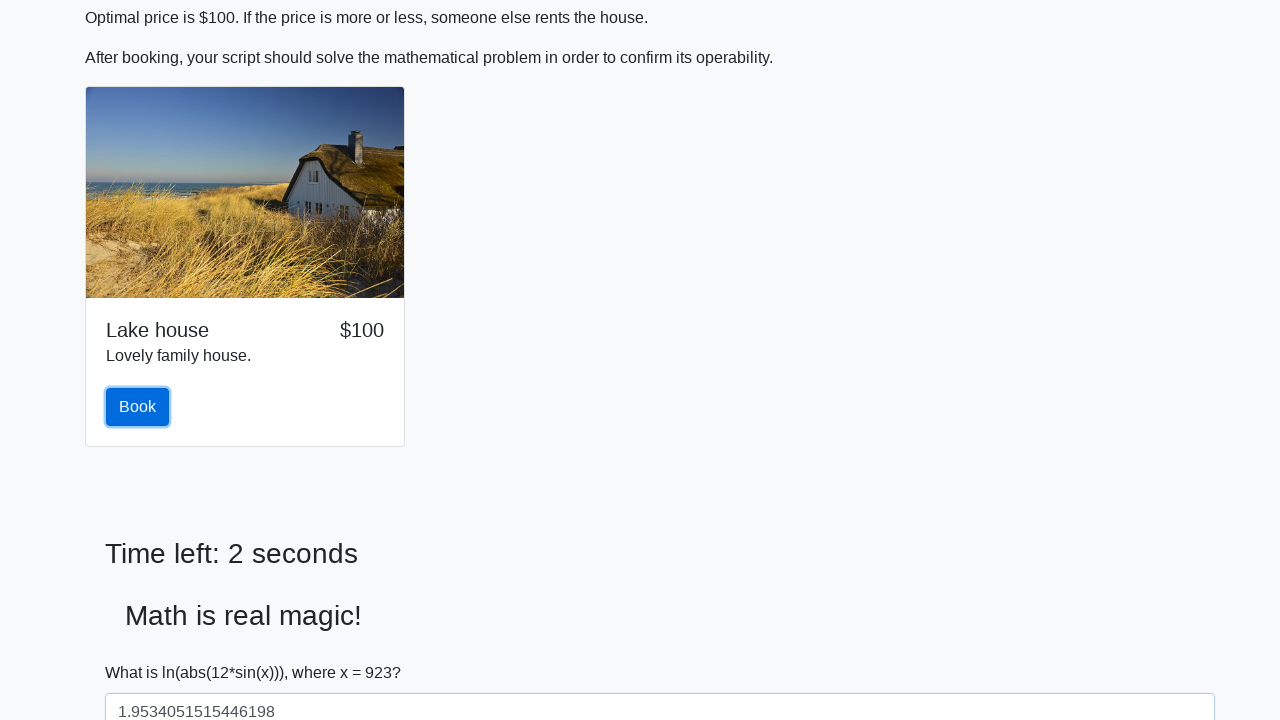

Clicked solve button to submit answer at (143, 651) on #solve
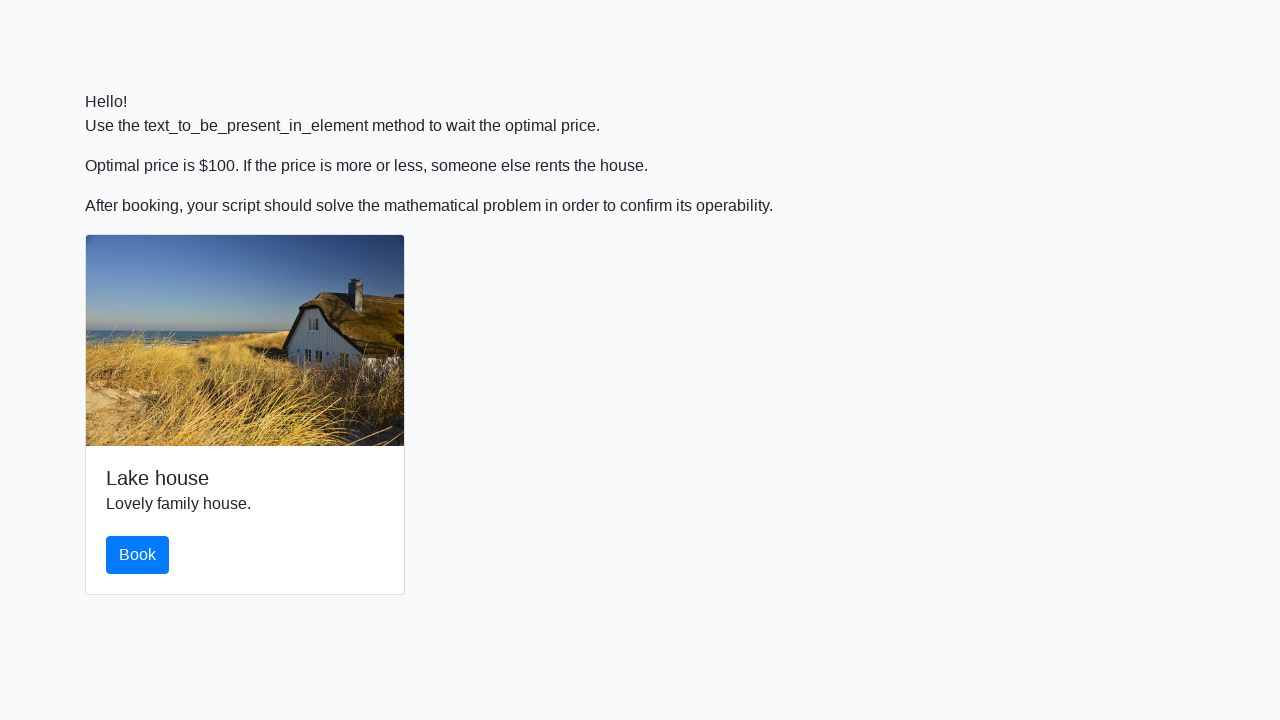

Set up alert dialog handler and accepted alert
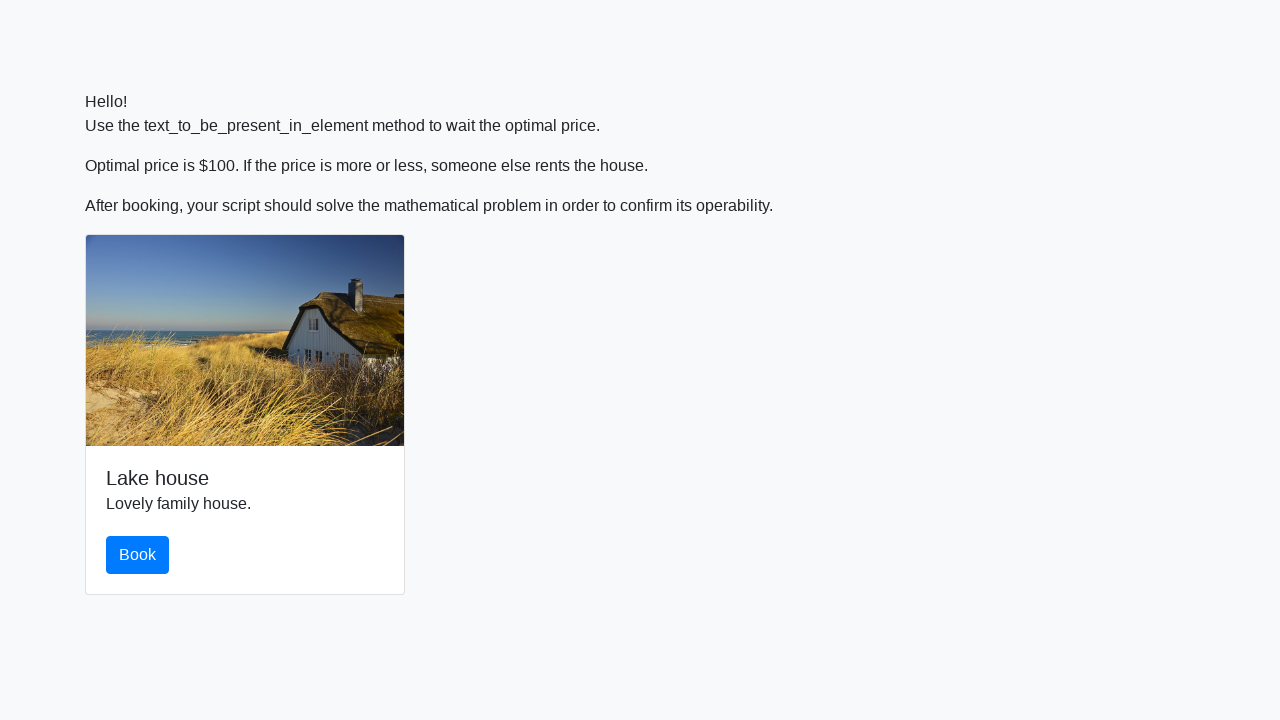

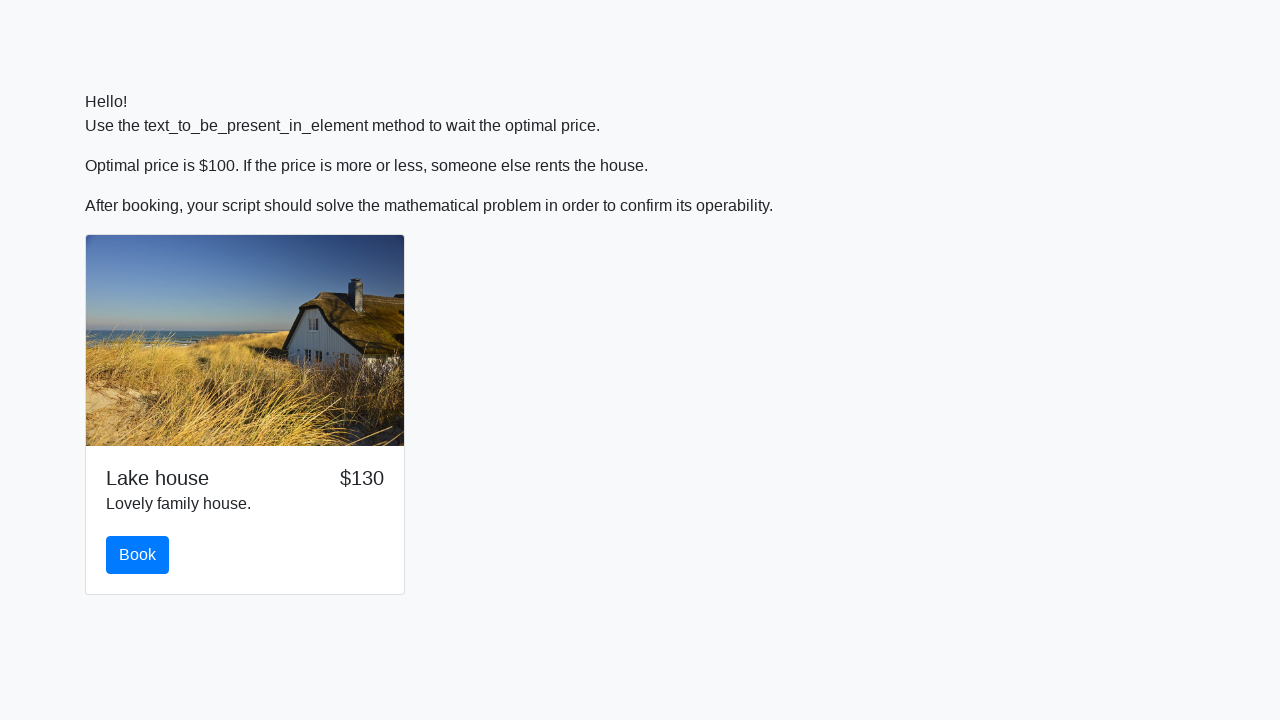